Tests sending text to a JavaScript prompt dialog by clicking the third button, entering a name in the prompt, accepting it, and verifying the name appears in the result message

Starting URL: https://the-internet.herokuapp.com/javascript_alerts

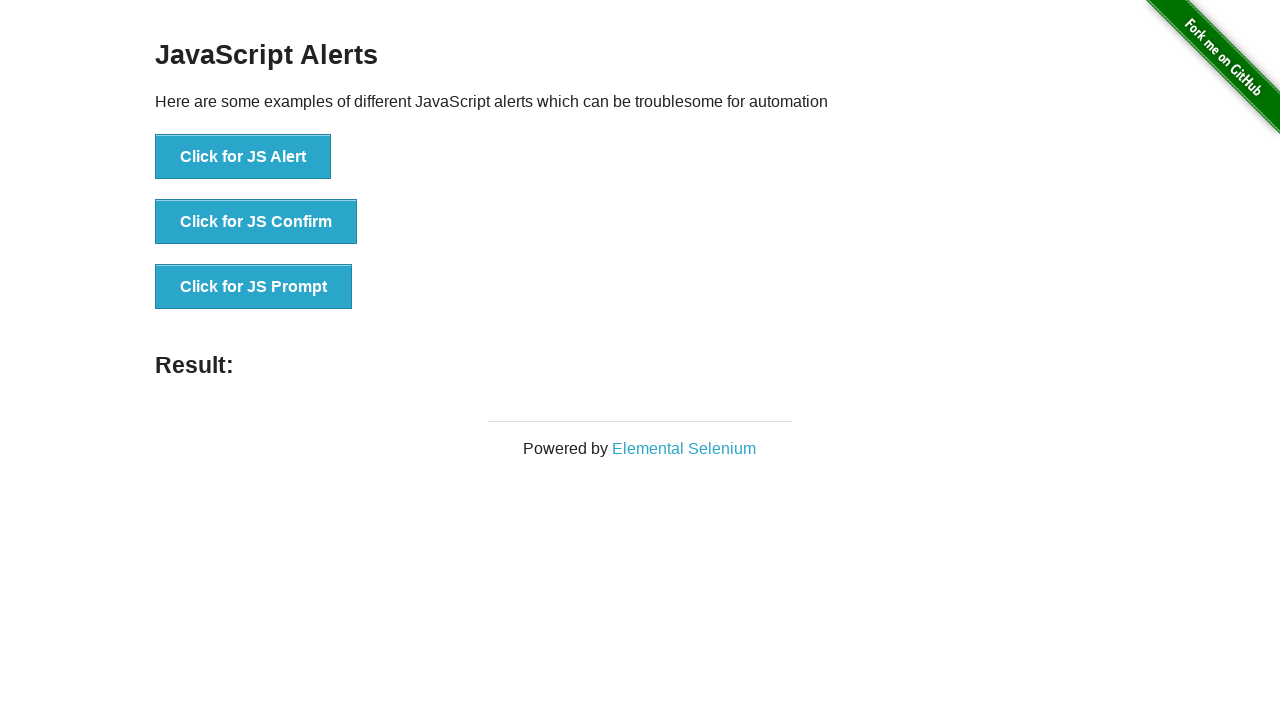

Set up dialog handler to accept prompt with 'Marcus Thompson'
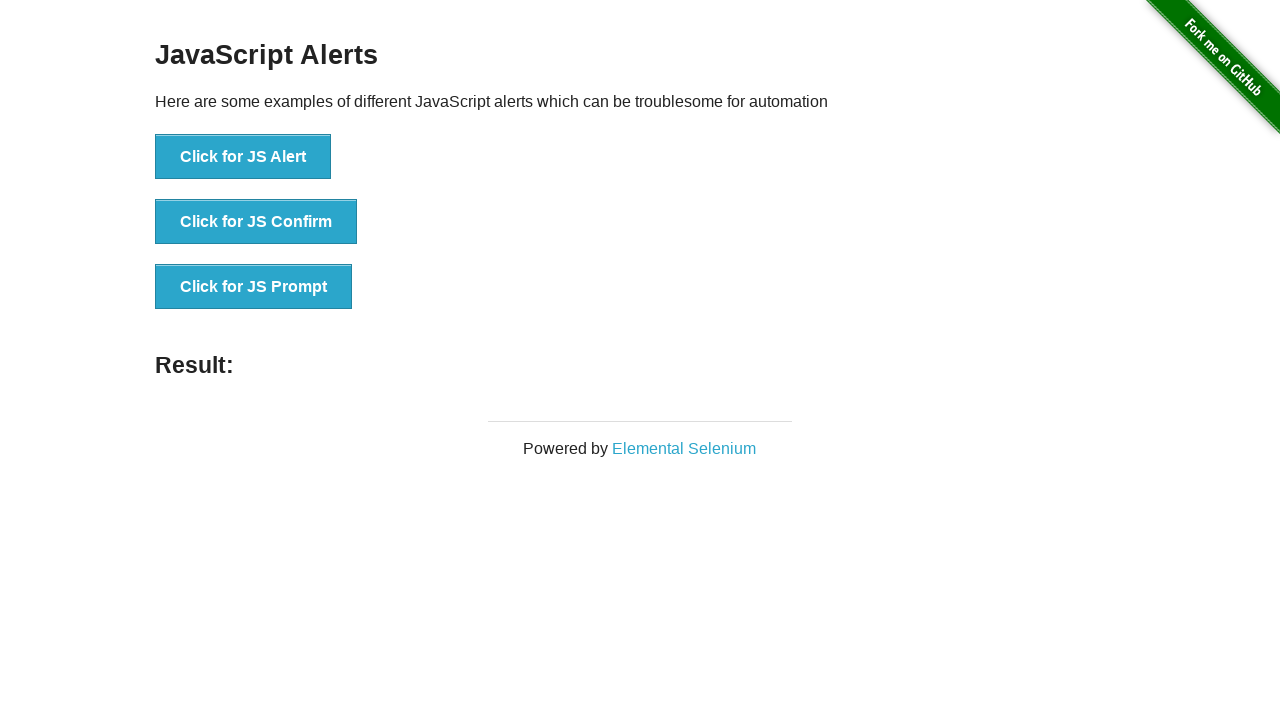

Clicked the JS Prompt button at (254, 287) on xpath=//*[text()='Click for JS Prompt']
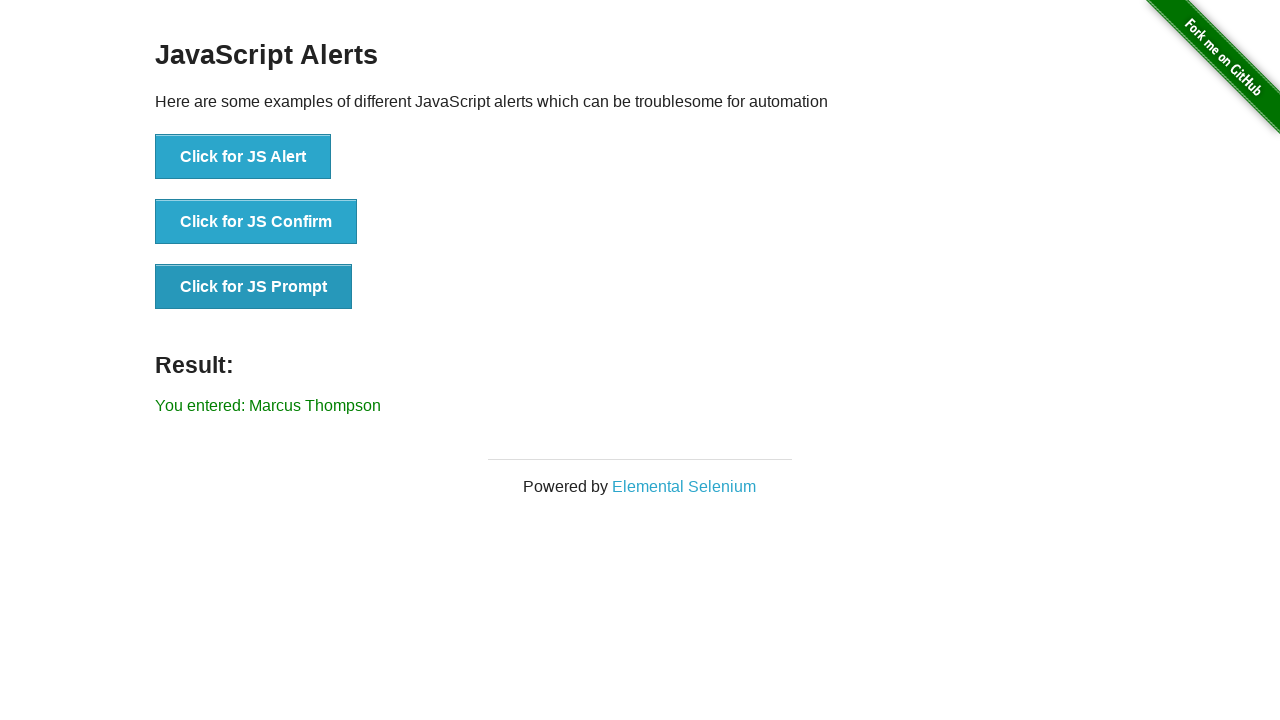

Result message element loaded
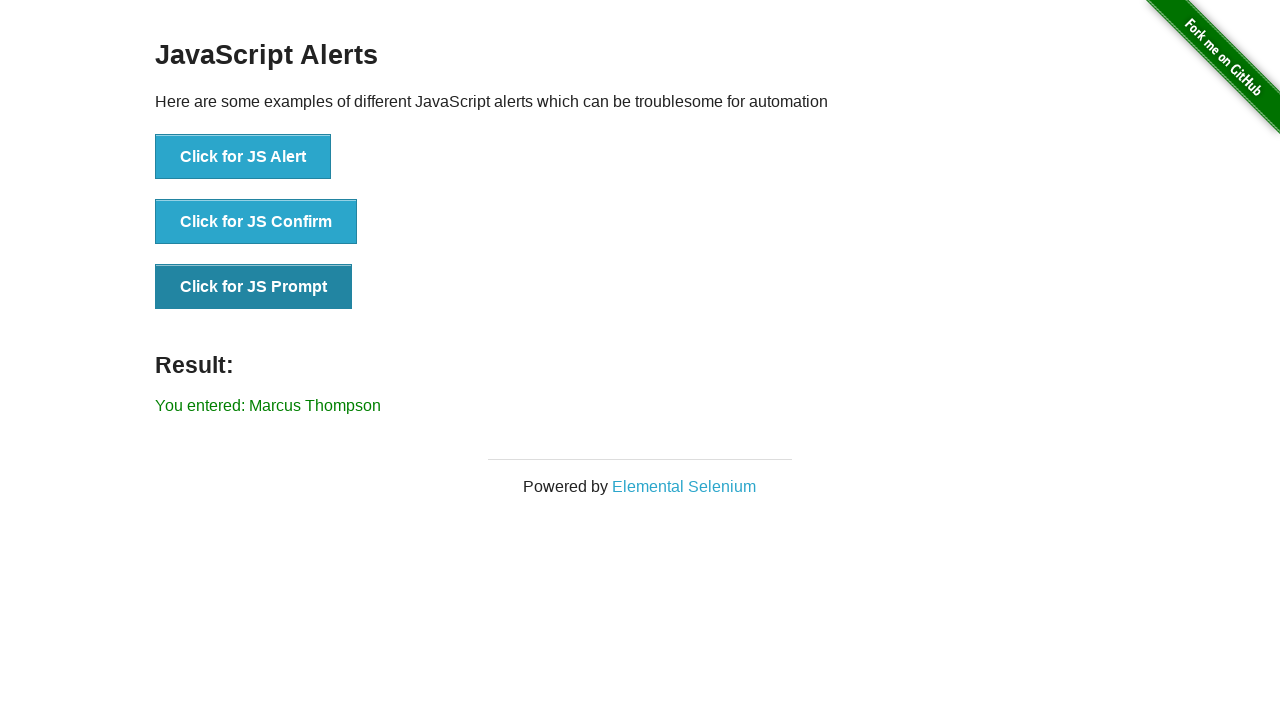

Extracted result message text
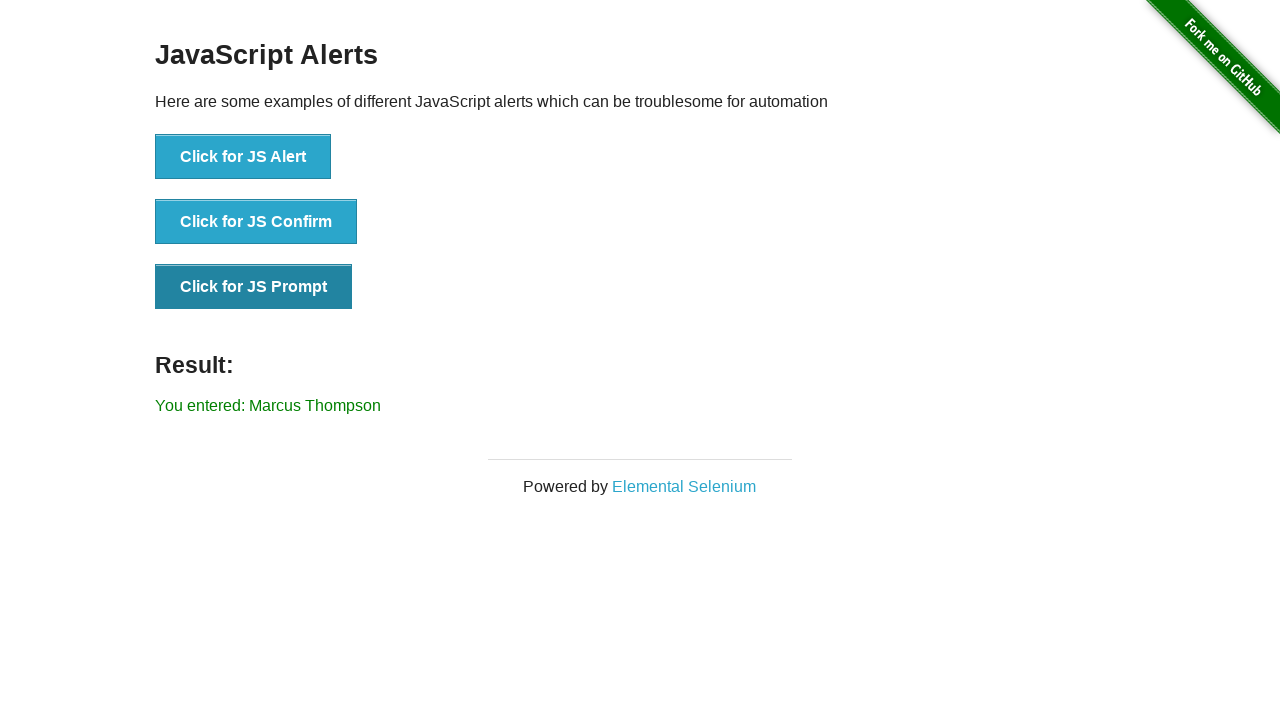

Verified that 'Marcus Thompson' appears in the result message
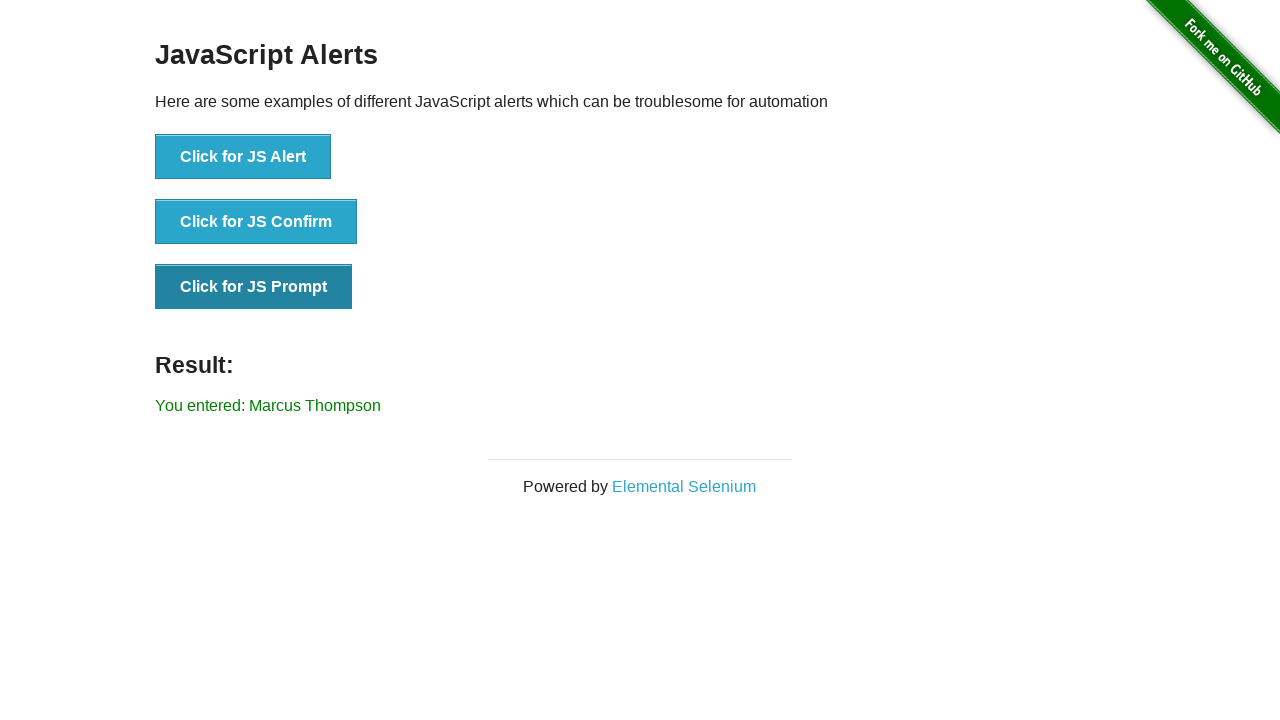

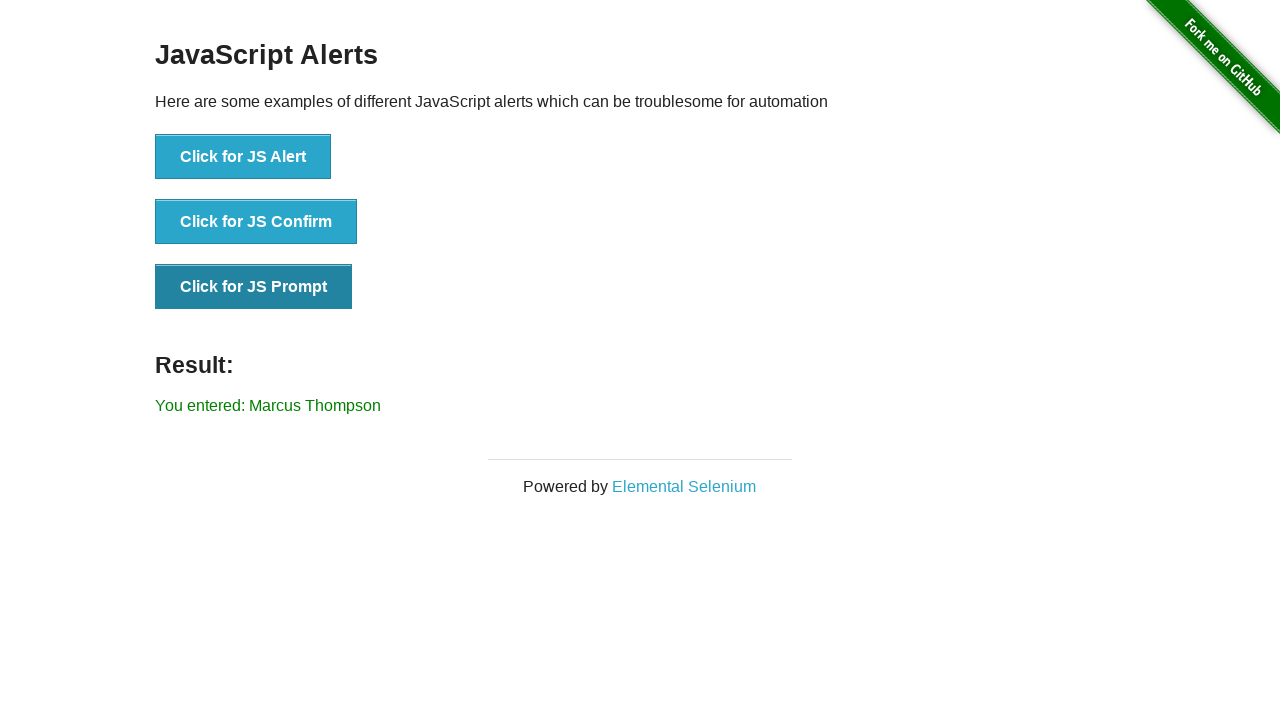